Navigates through Selenium documentation site by clicking on Documentation link and then WebDriver link

Starting URL: https://www.selenium.dev

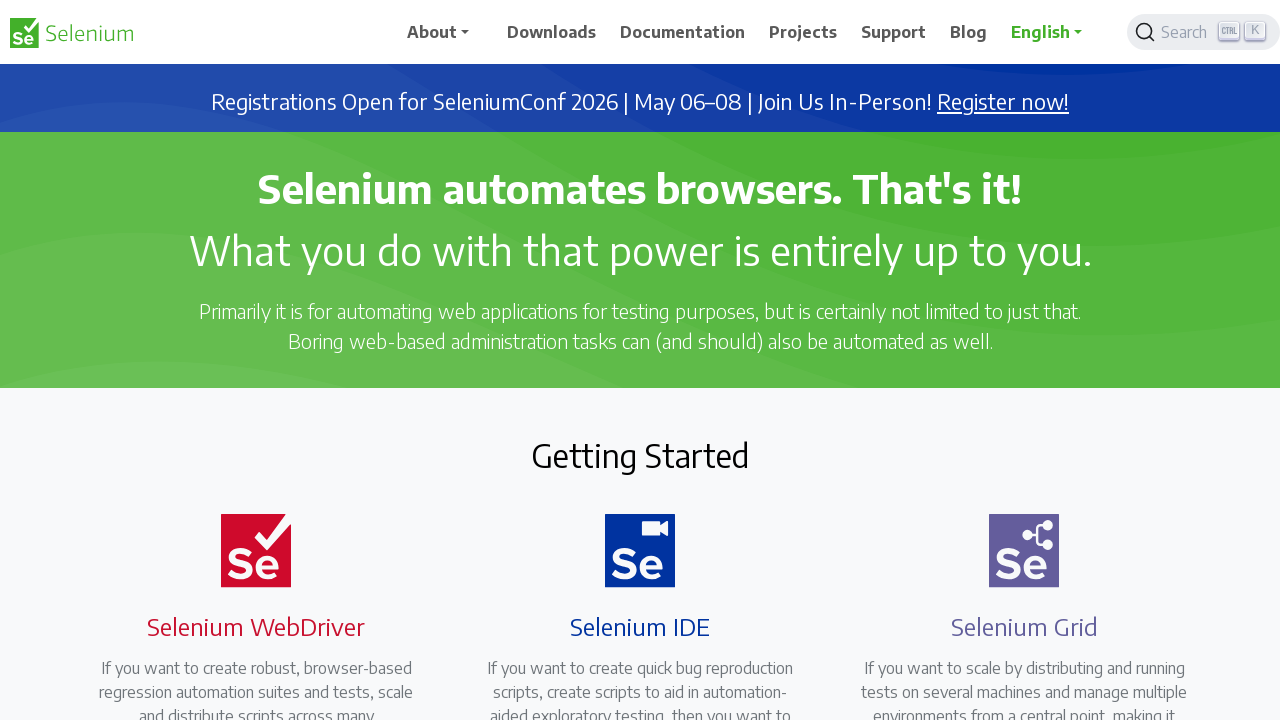

Clicked on Documentation link at (683, 32) on a:has-text('Documentation')
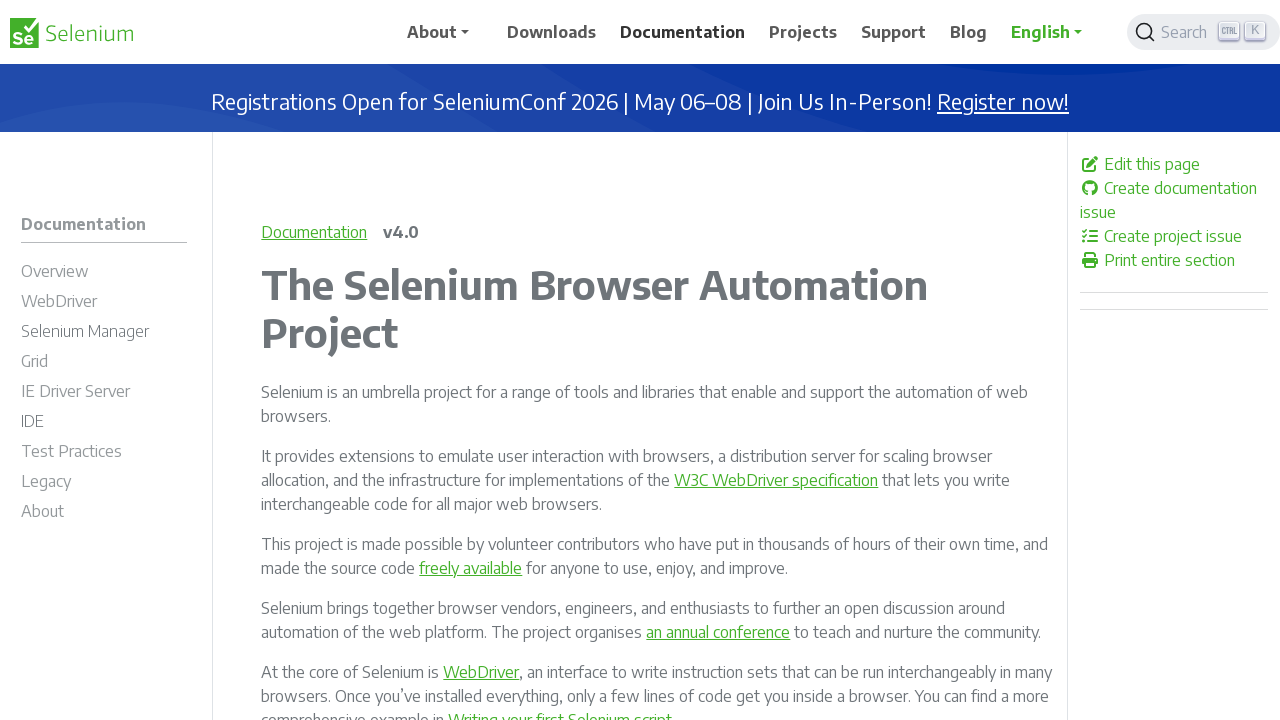

Clicked on WebDriver link at (104, 304) on a:has-text('WebDriver')
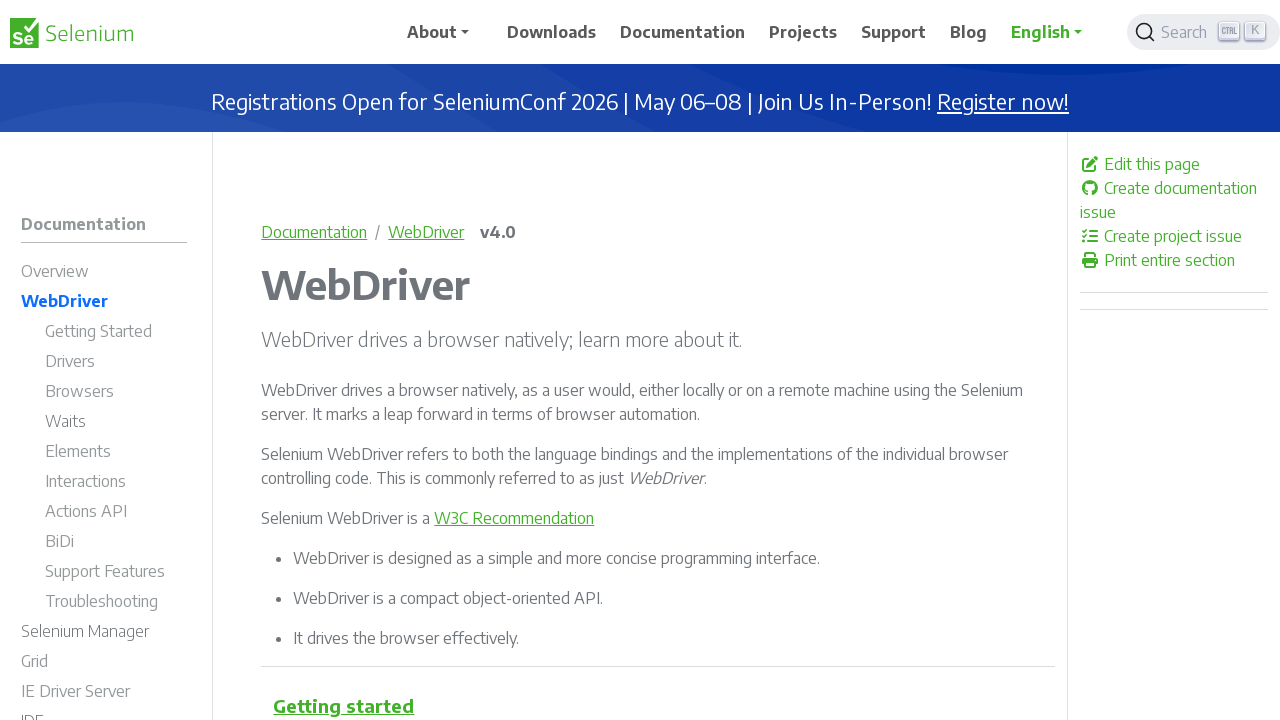

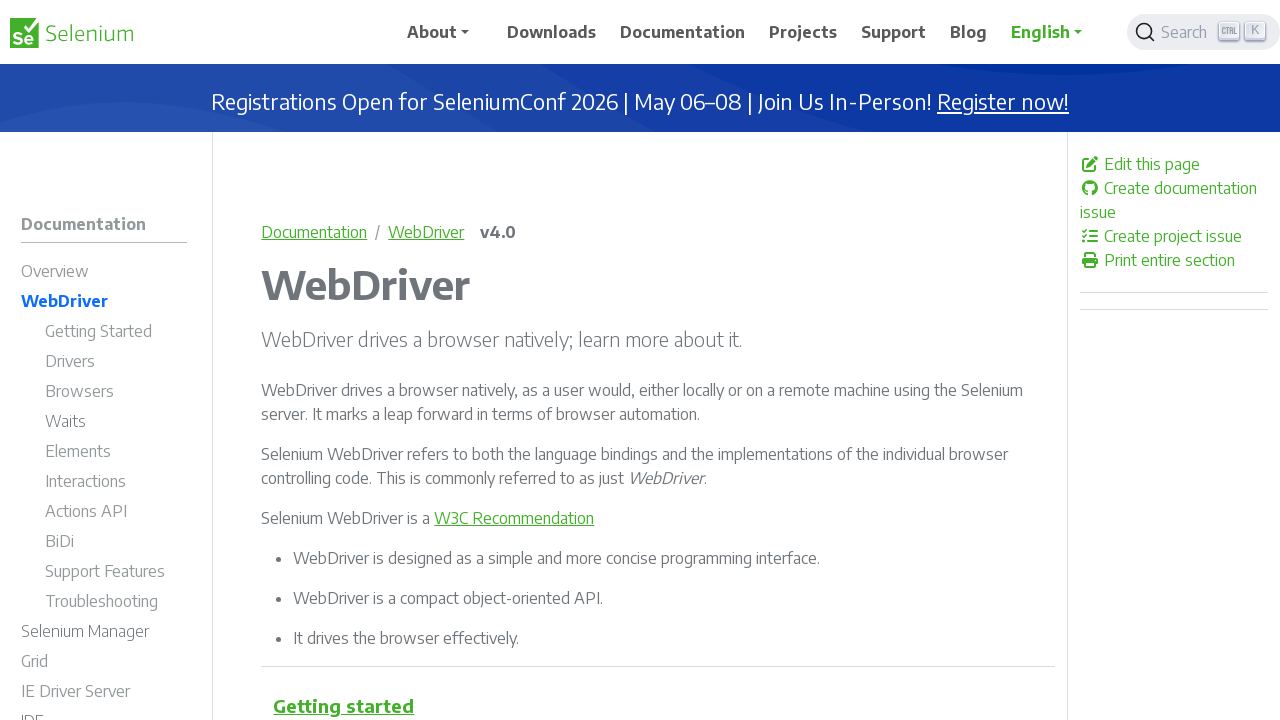